Tests dynamic content with fluent wait configuration by revealing and filling a hidden element

Starting URL: https://www.selenium.dev/selenium/web/dynamic.html

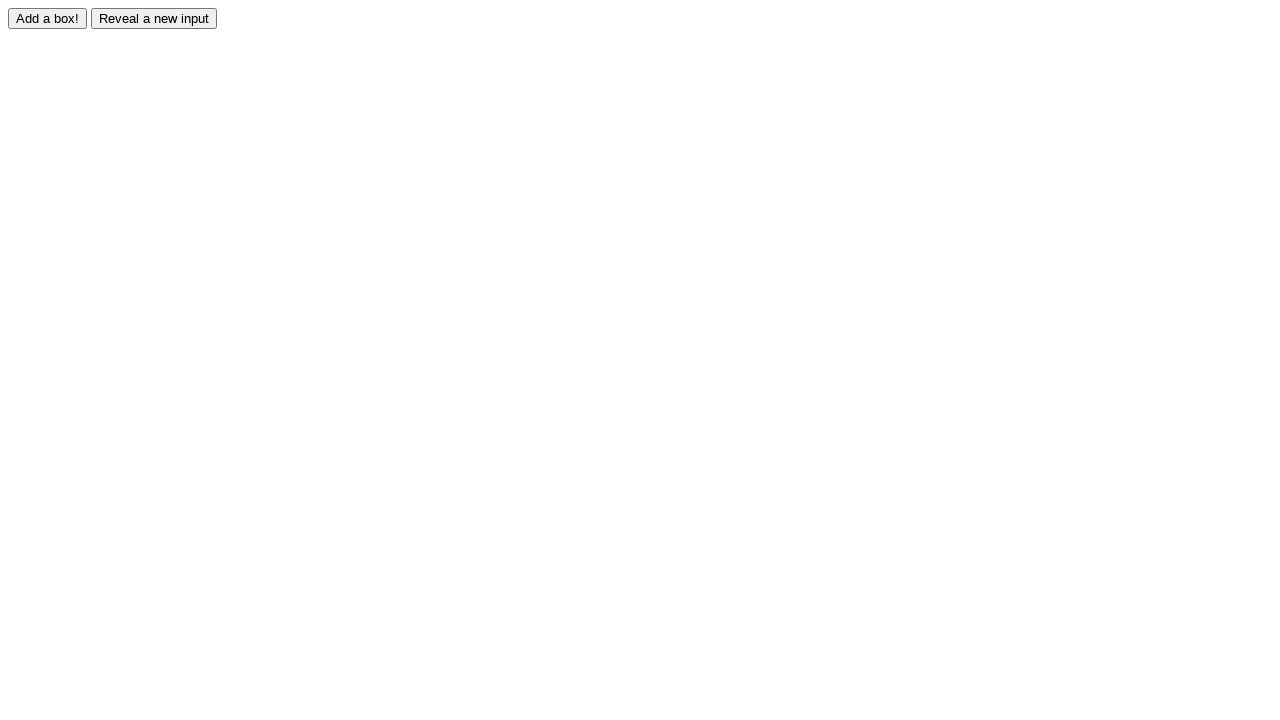

Clicked reveal button to expose hidden element at (154, 18) on #reveal
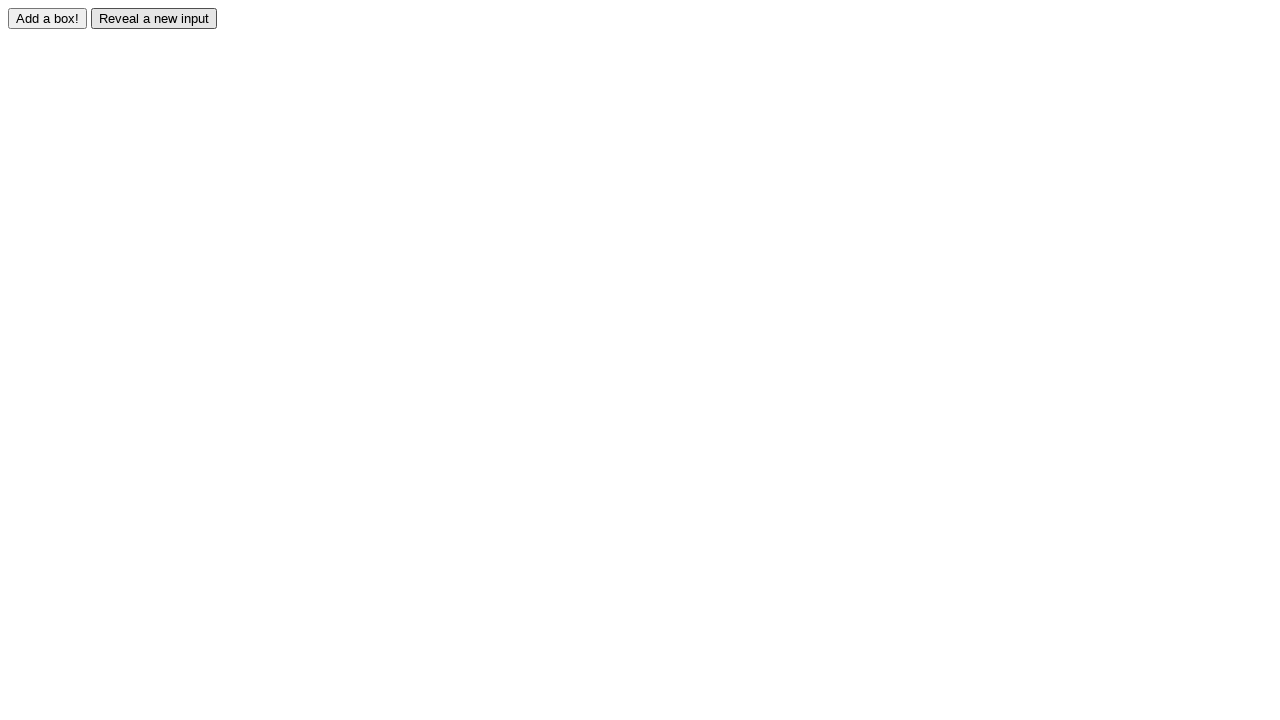

Filled revealed element with 'Displayed' text after waiting for interactability on #revealed
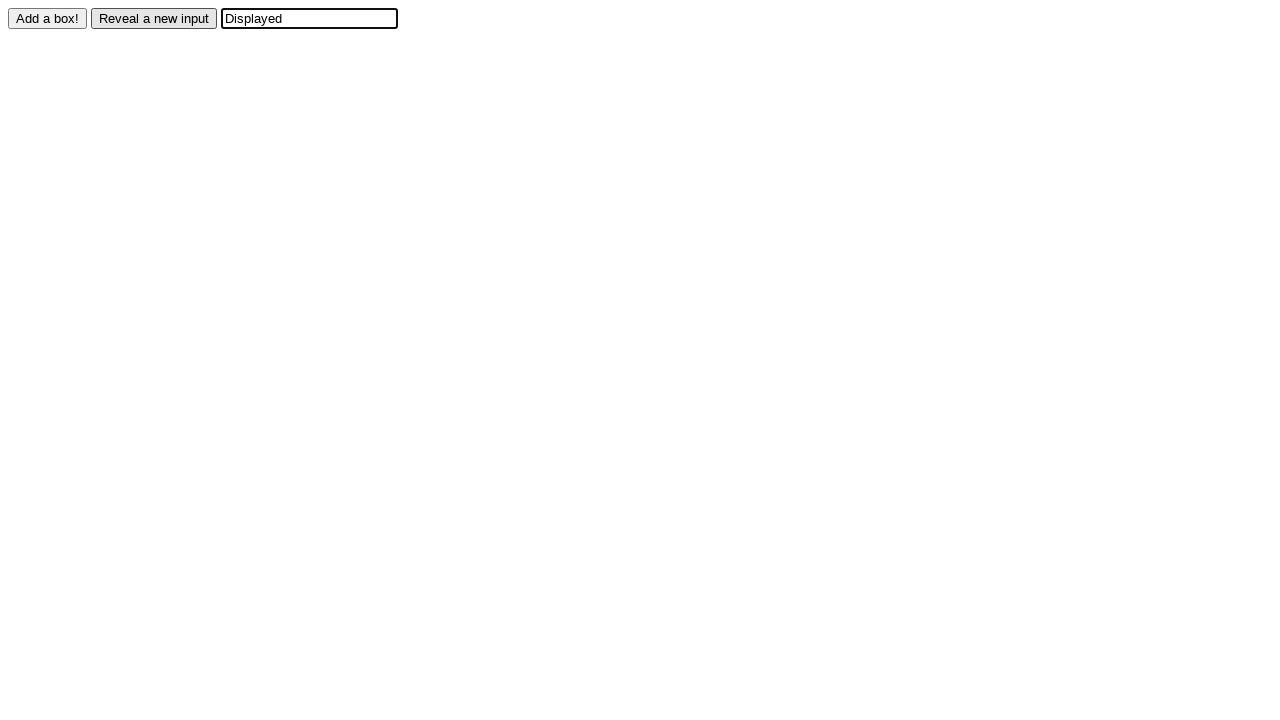

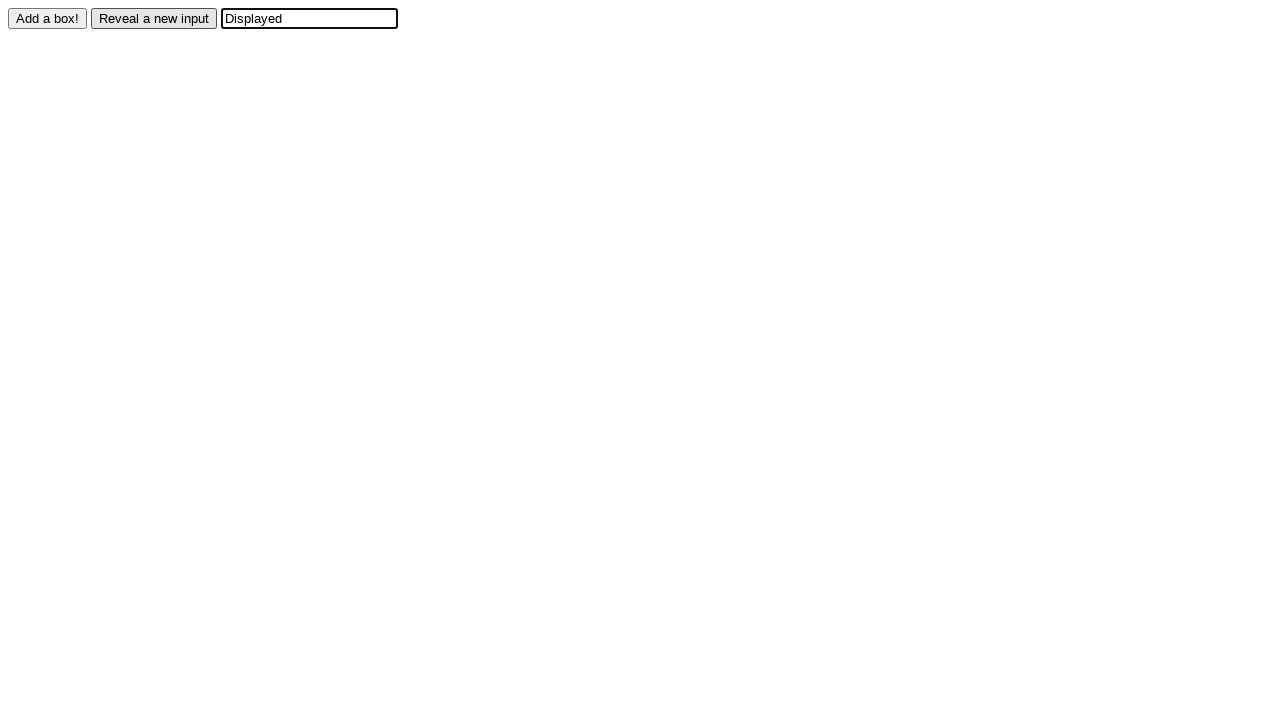